Tests JavaScript confirm dialog by clicking a button to trigger it, accepting the dialog, and verifying the response message

Starting URL: https://popageorgianvictor.github.io/PUBLISHED-WEBPAGES/alert_confirm_prompt

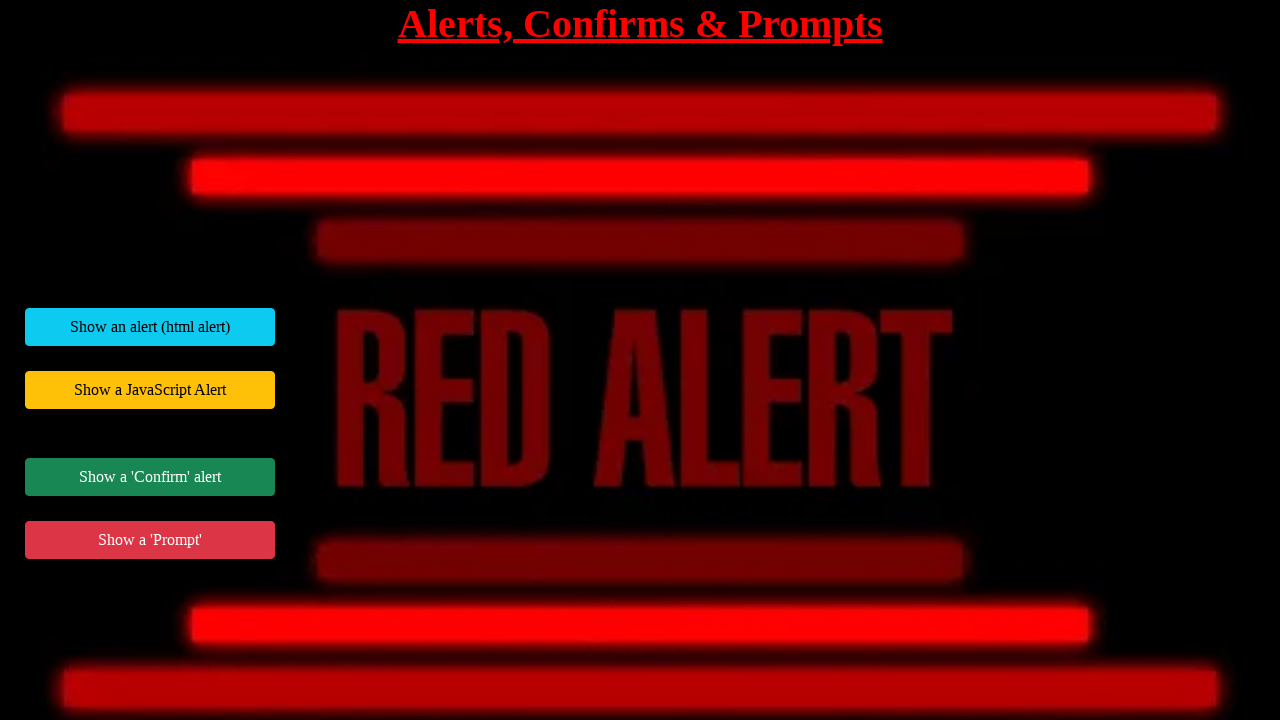

Set up dialog handler to accept confirm dialogs
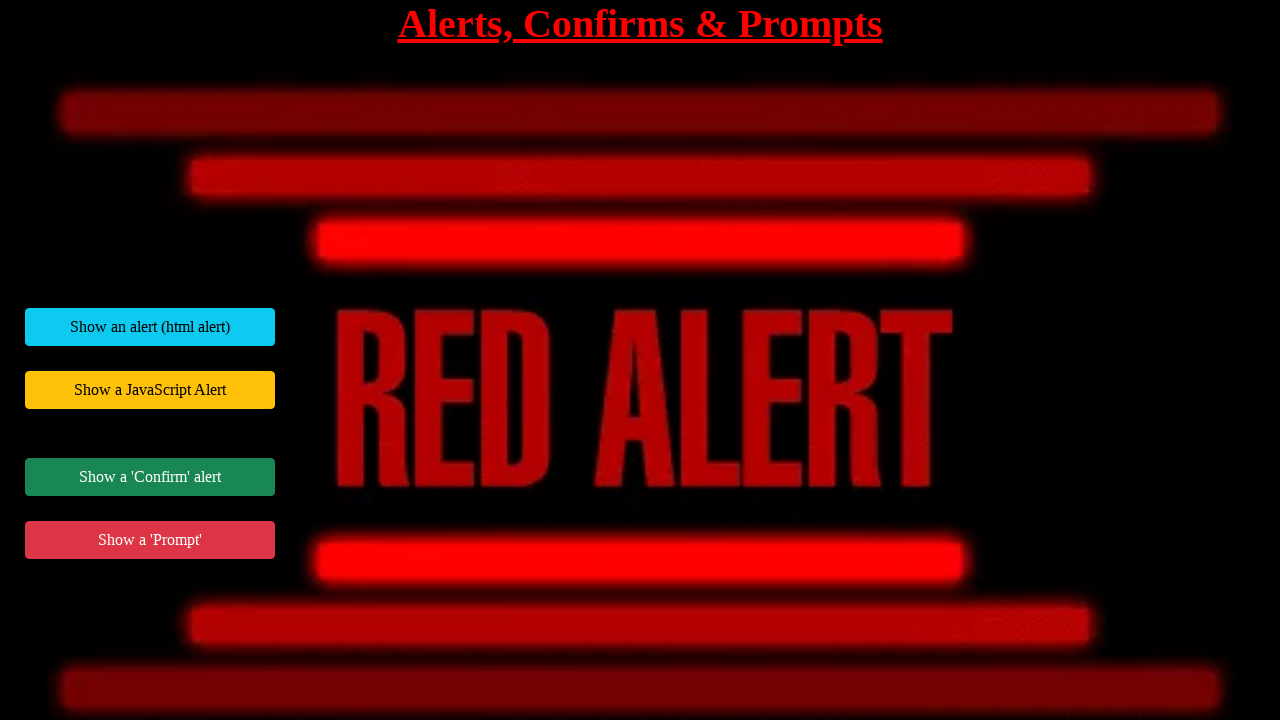

Clicked button to trigger JavaScript confirm dialog at (150, 477) on #jsConfirmExample button
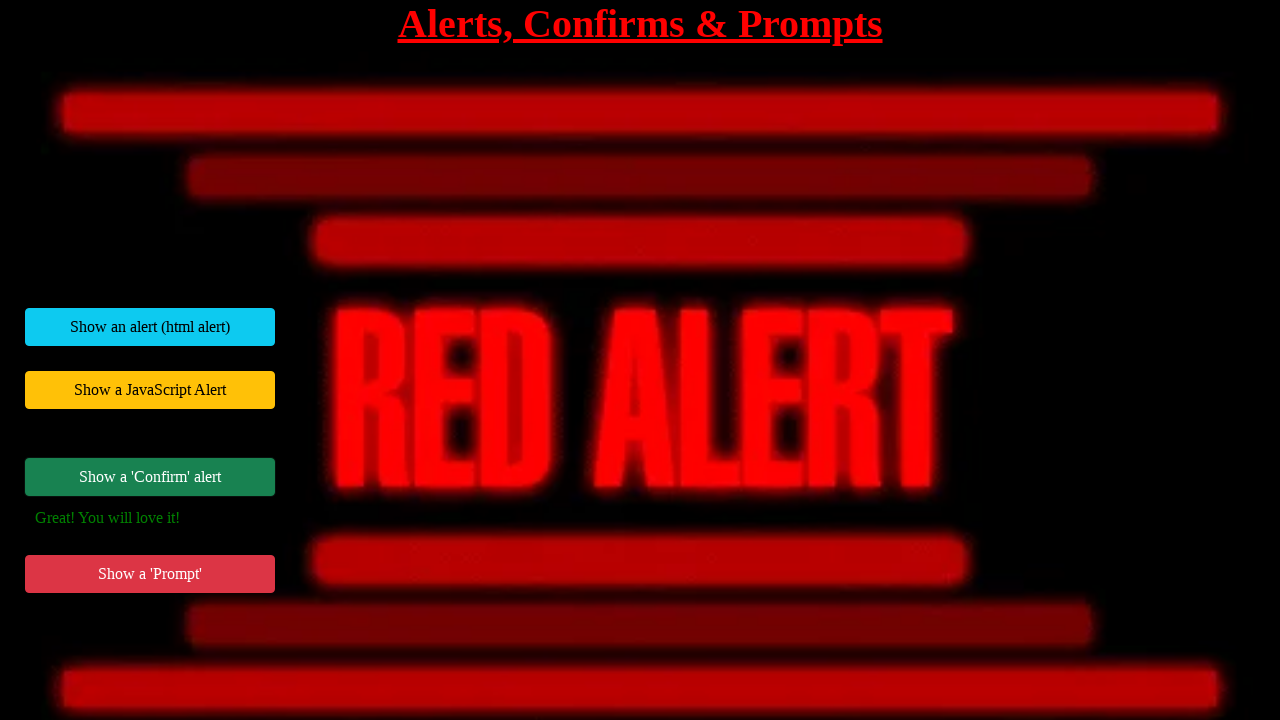

Response message element loaded after accepting confirm dialog
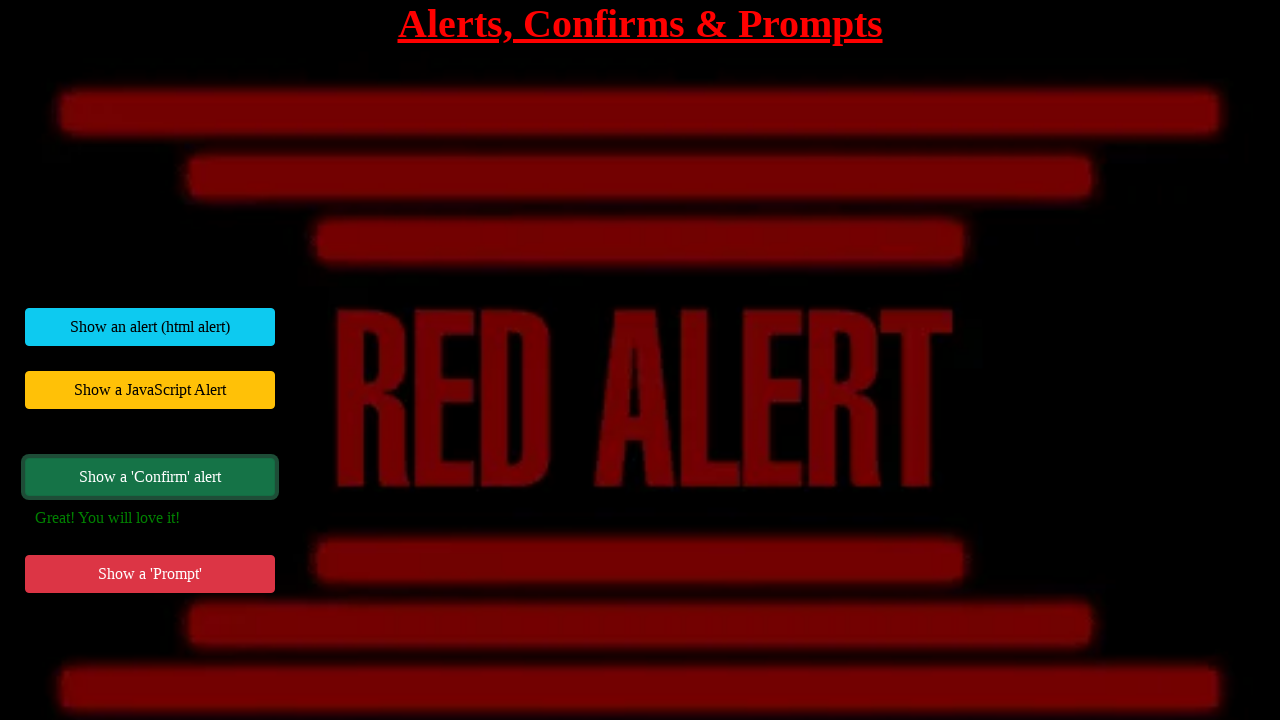

Retrieved response message: 'Great! You will love it!'
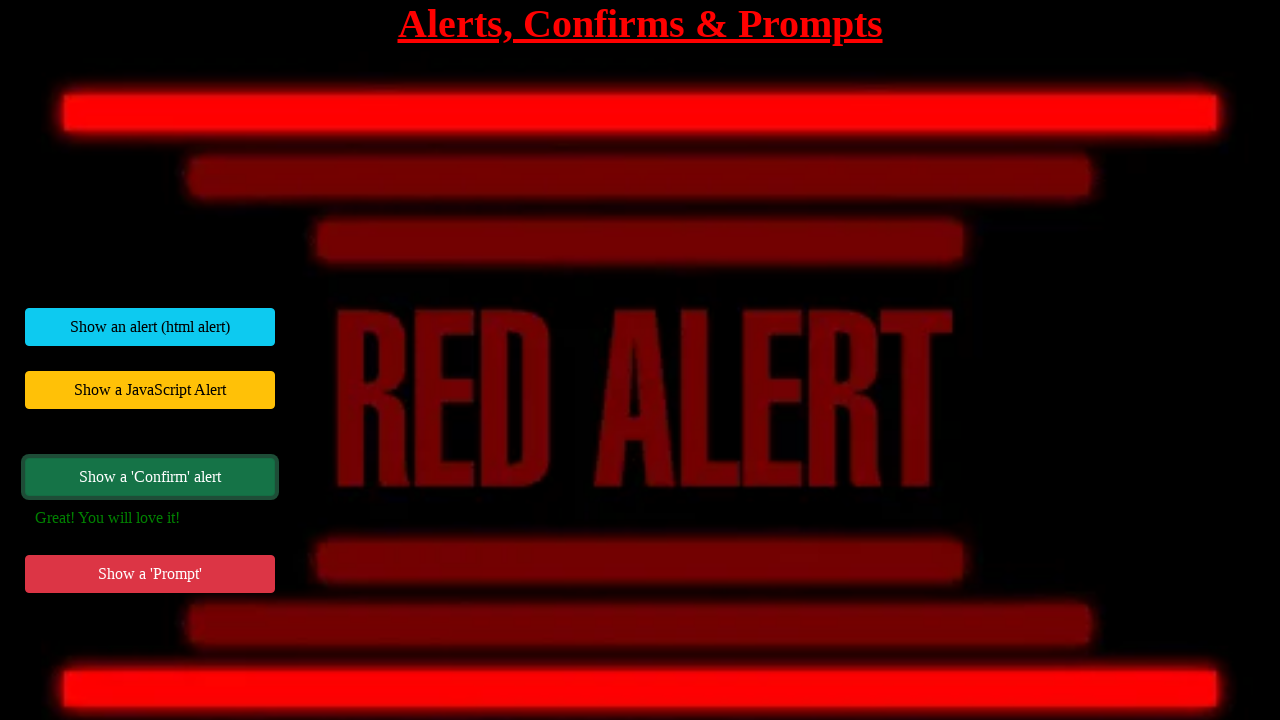

Verified response message is 'Great! You will love it!'
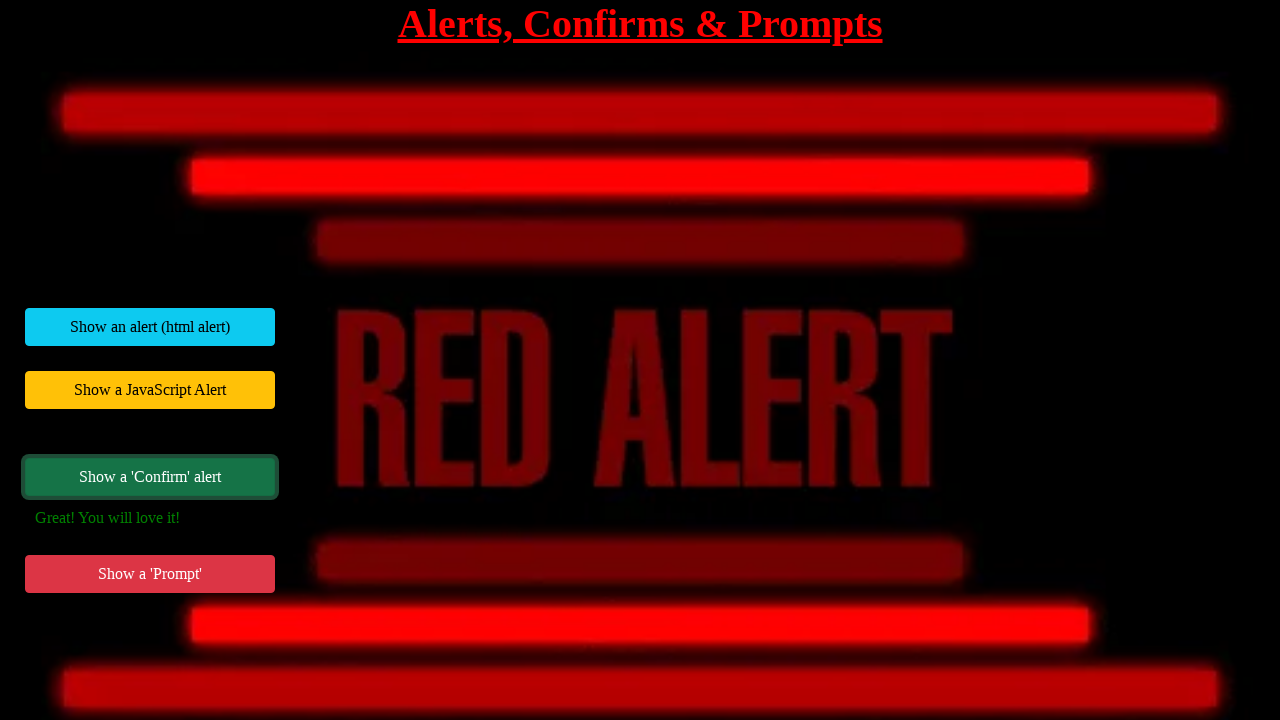

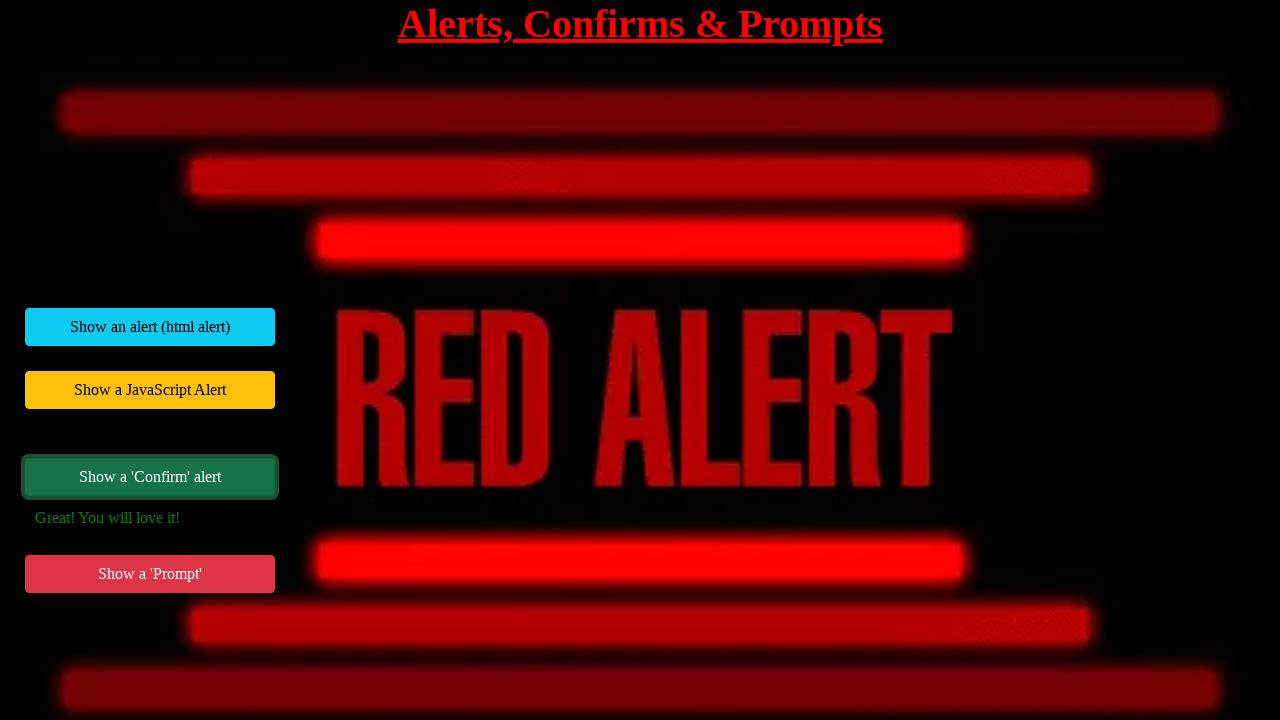